Tests hover functionality by hovering over an avatar figure element and verifying that a caption becomes visible

Starting URL: http://the-internet.herokuapp.com/hovers

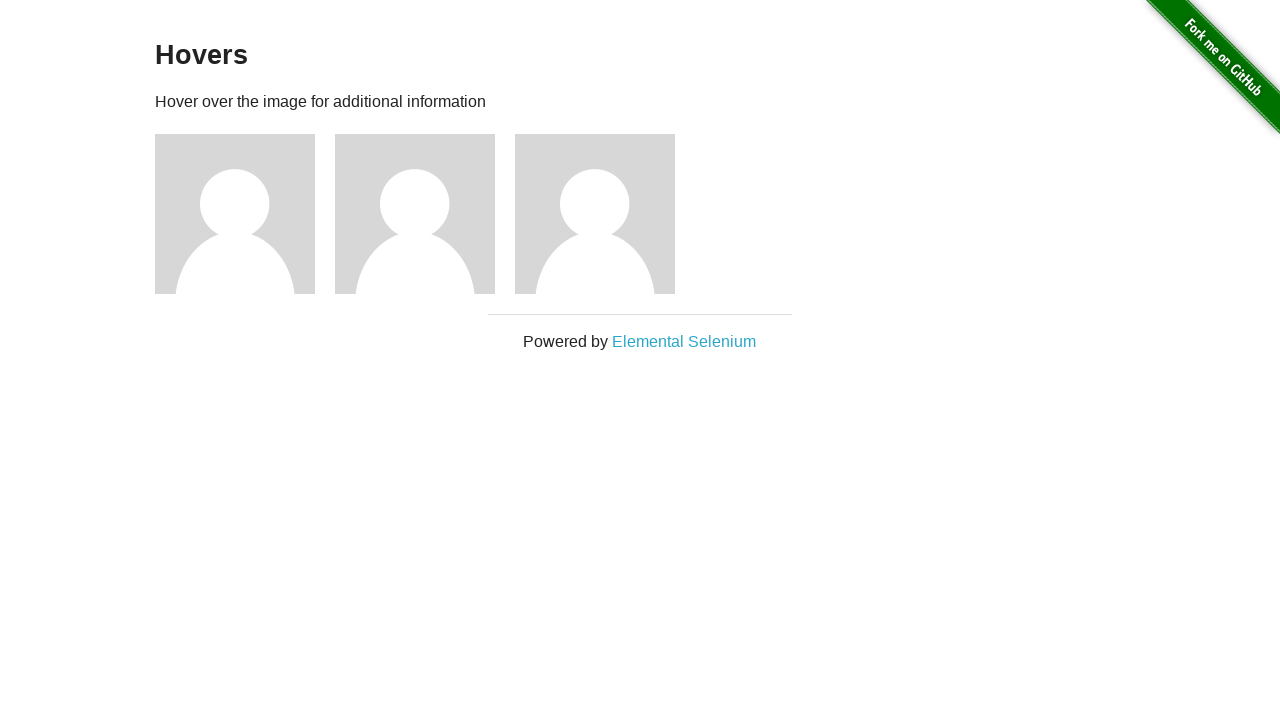

Located the first avatar figure element
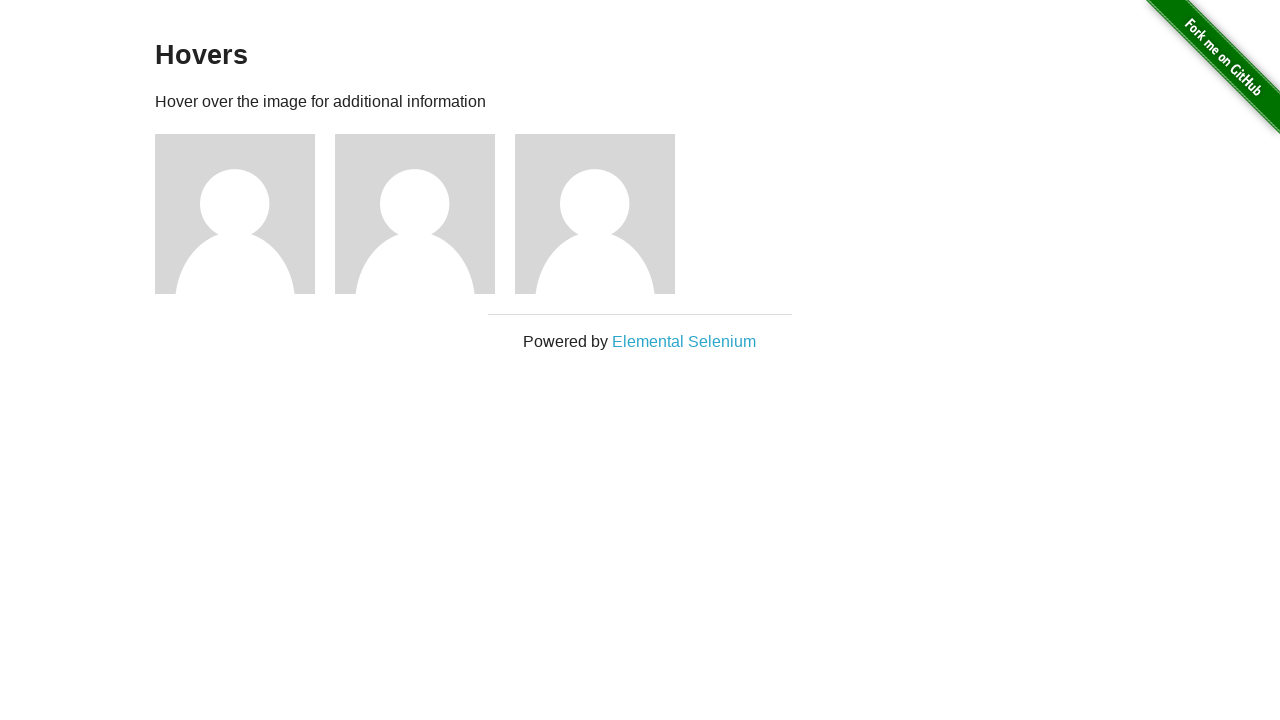

Hovered over the avatar figure element at (245, 214) on .figure >> nth=0
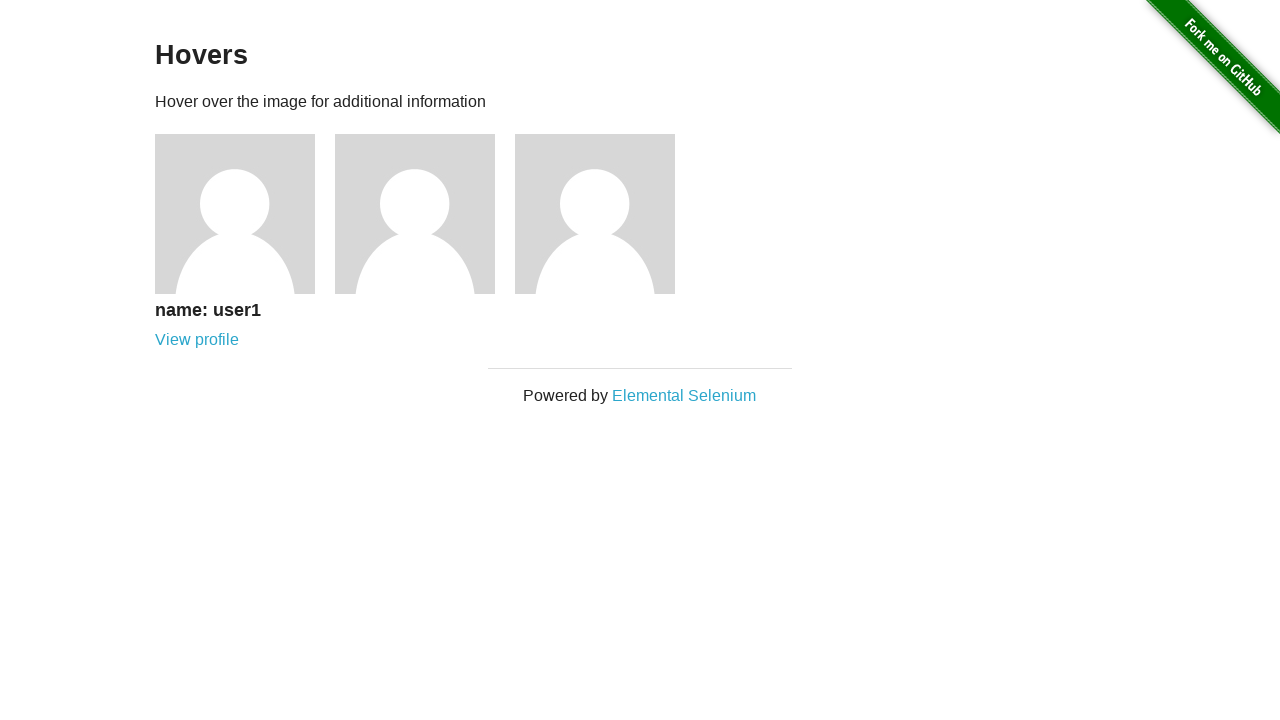

Located the caption element
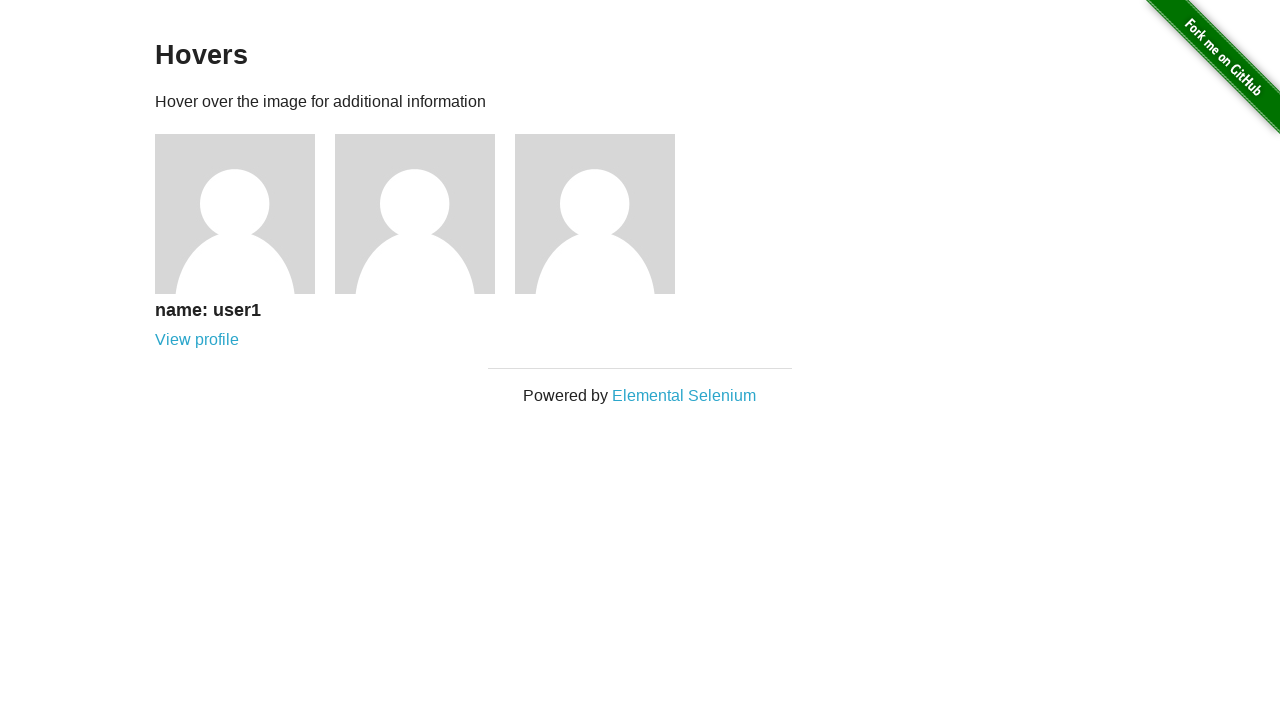

Verified that the caption is visible after hover
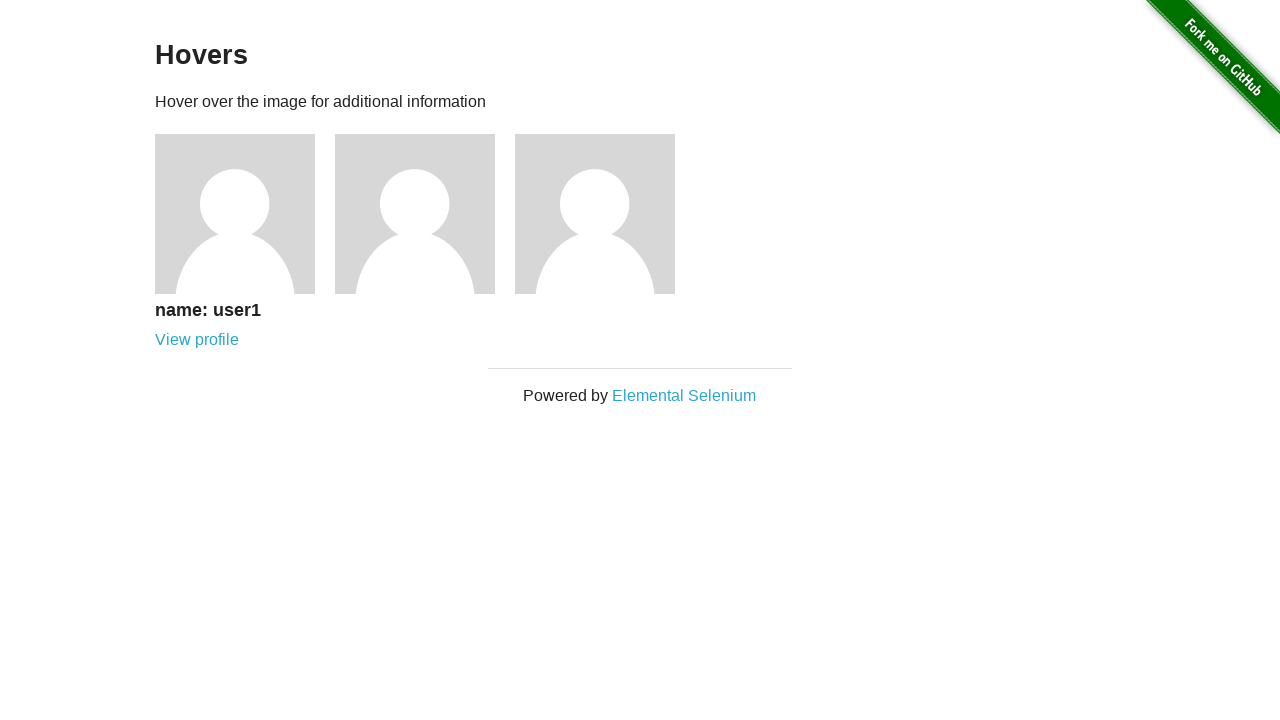

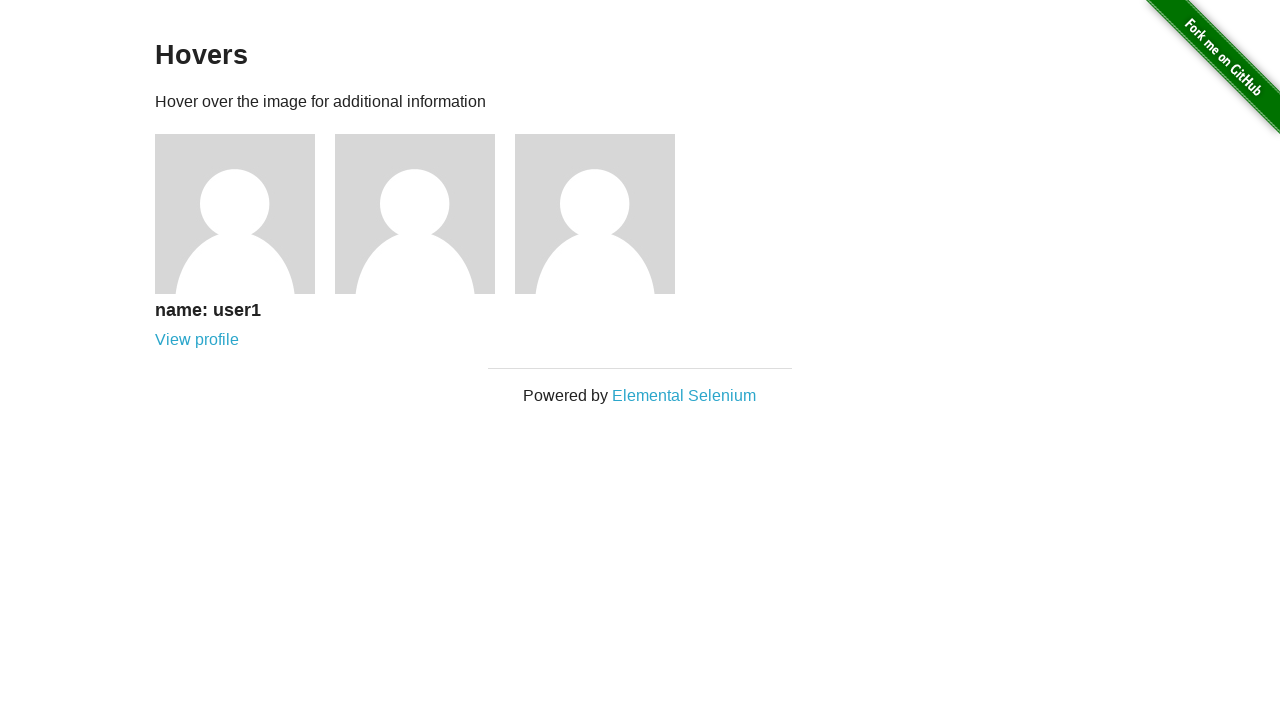